Tests dropdown functionality on omayo.blogspot.com by clicking a dropdown button and then clicking on the Flipkart link that appears

Starting URL: http://omayo.blogspot.com/

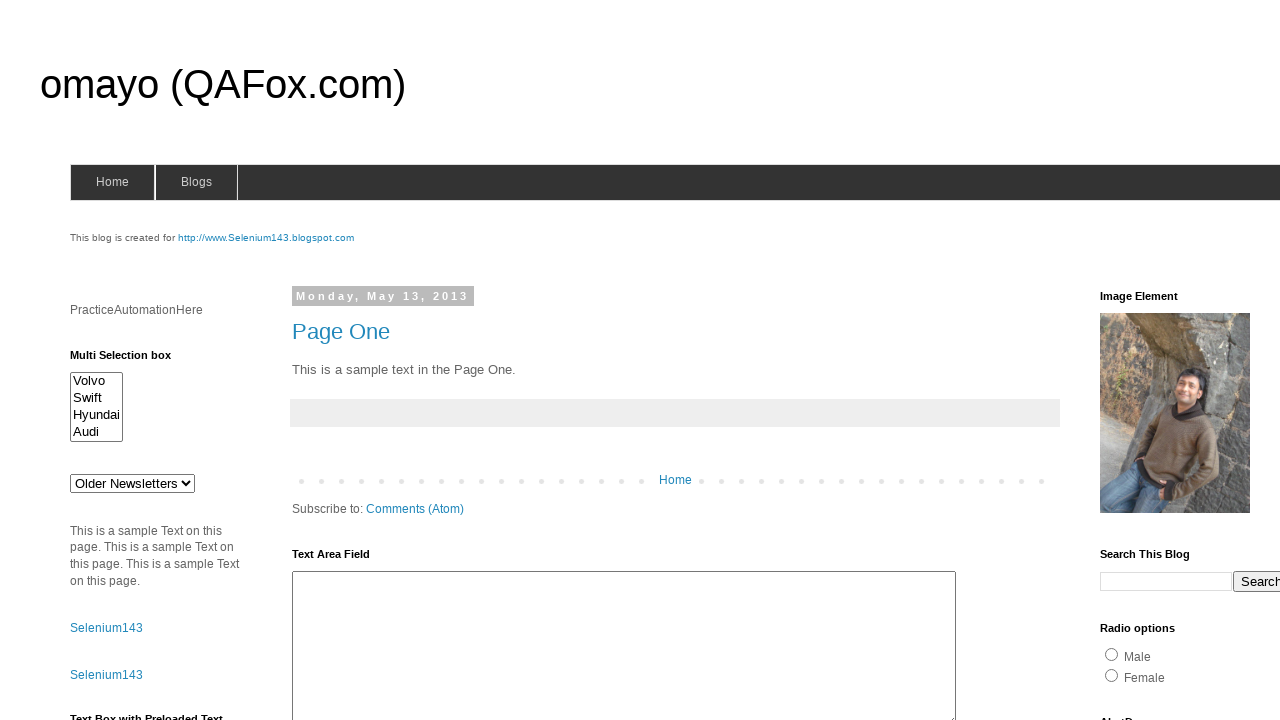

Clicked Dropdown button at (1227, 360) on xpath=//button[text()='Dropdown']
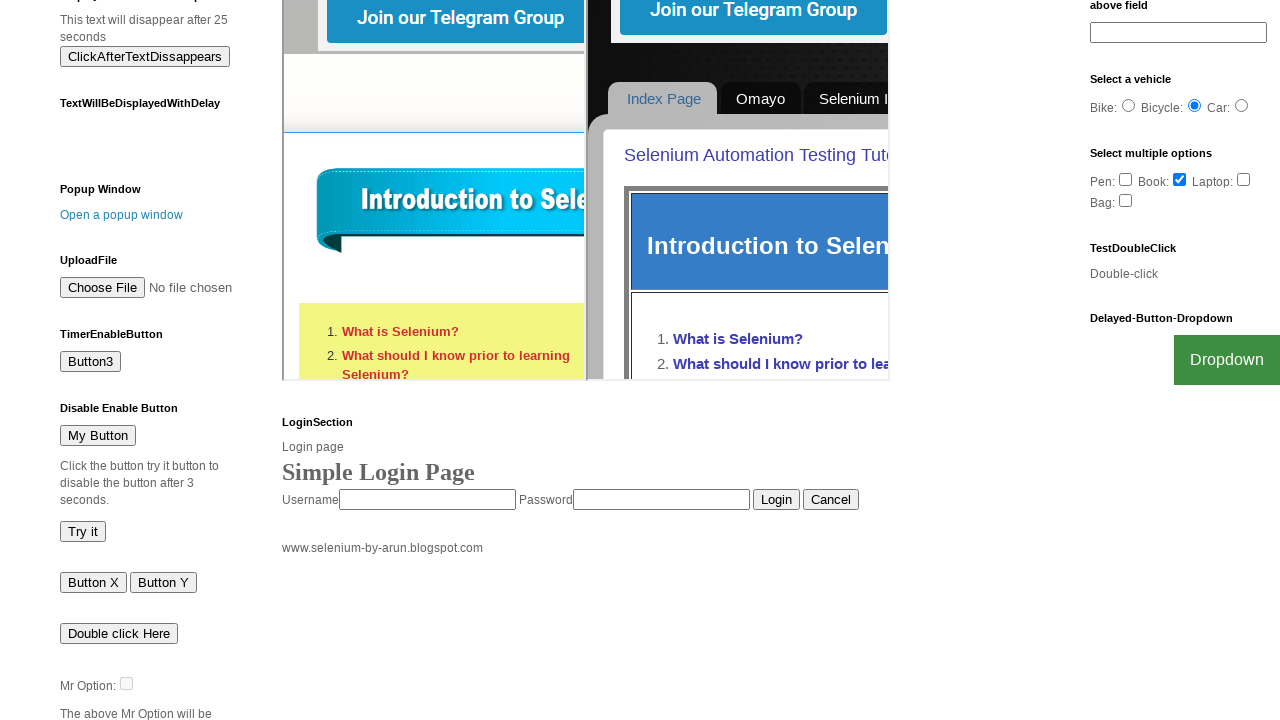

Flipkart link became visible after dropdown opened
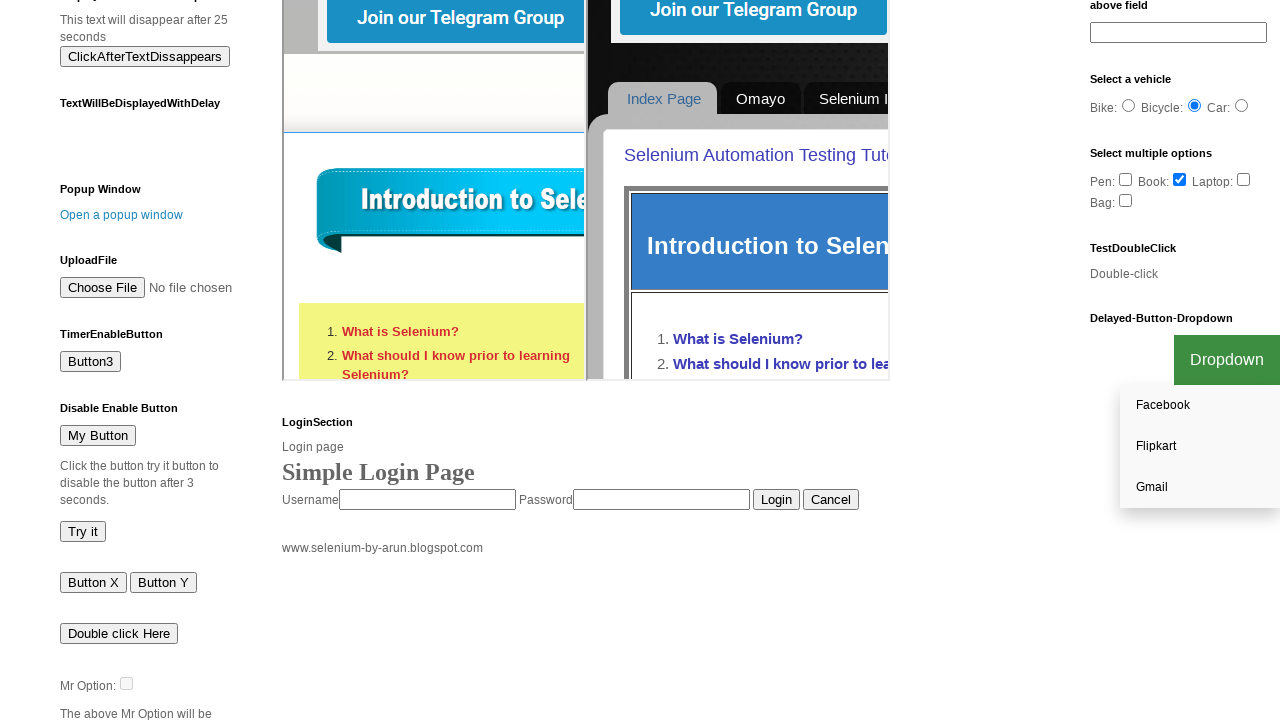

Clicked Flipkart link from dropdown menu at (1200, 447) on xpath=//a[text()='Flipkart']
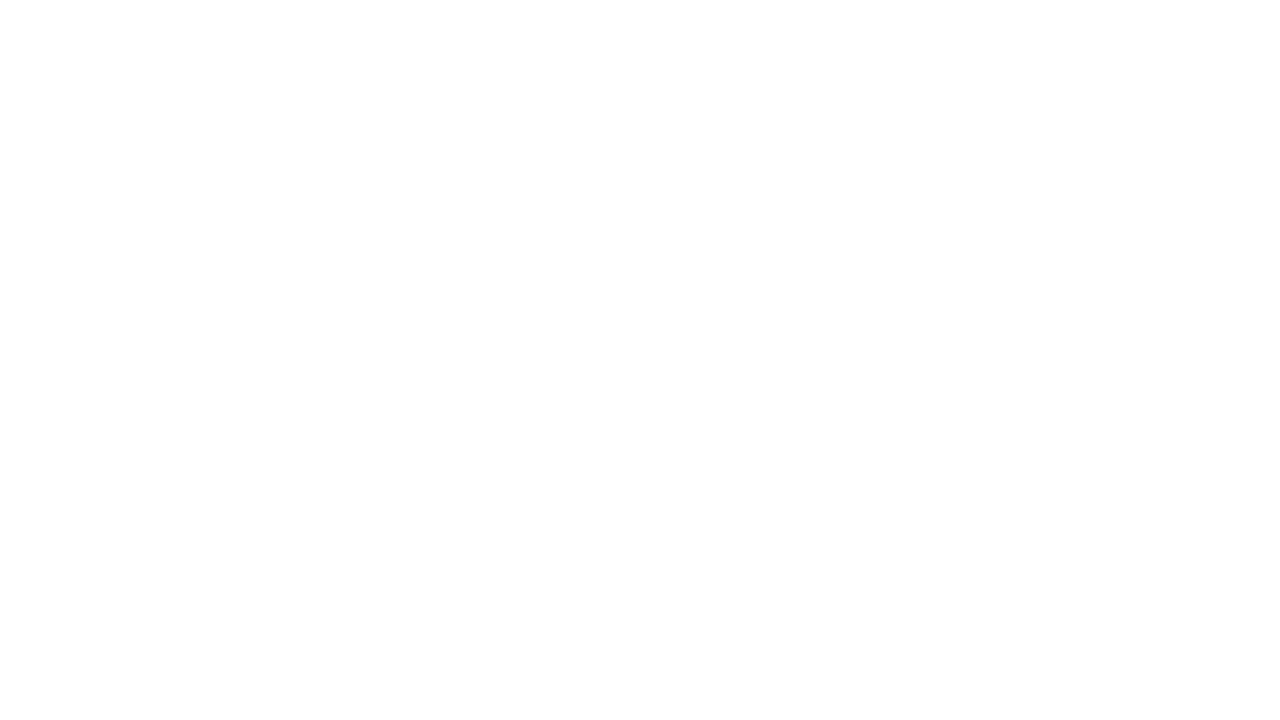

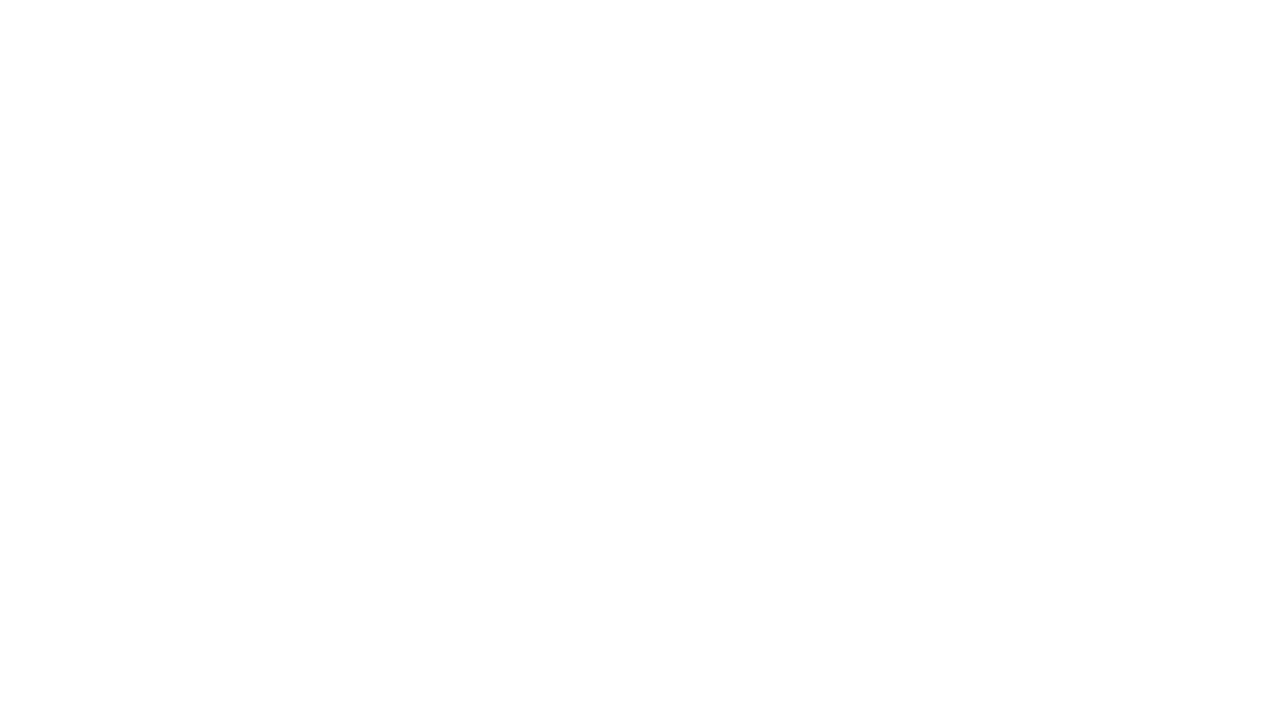